Navigates to GoDaddy website and retrieves the page title

Starting URL: https://www.godaddy.com/

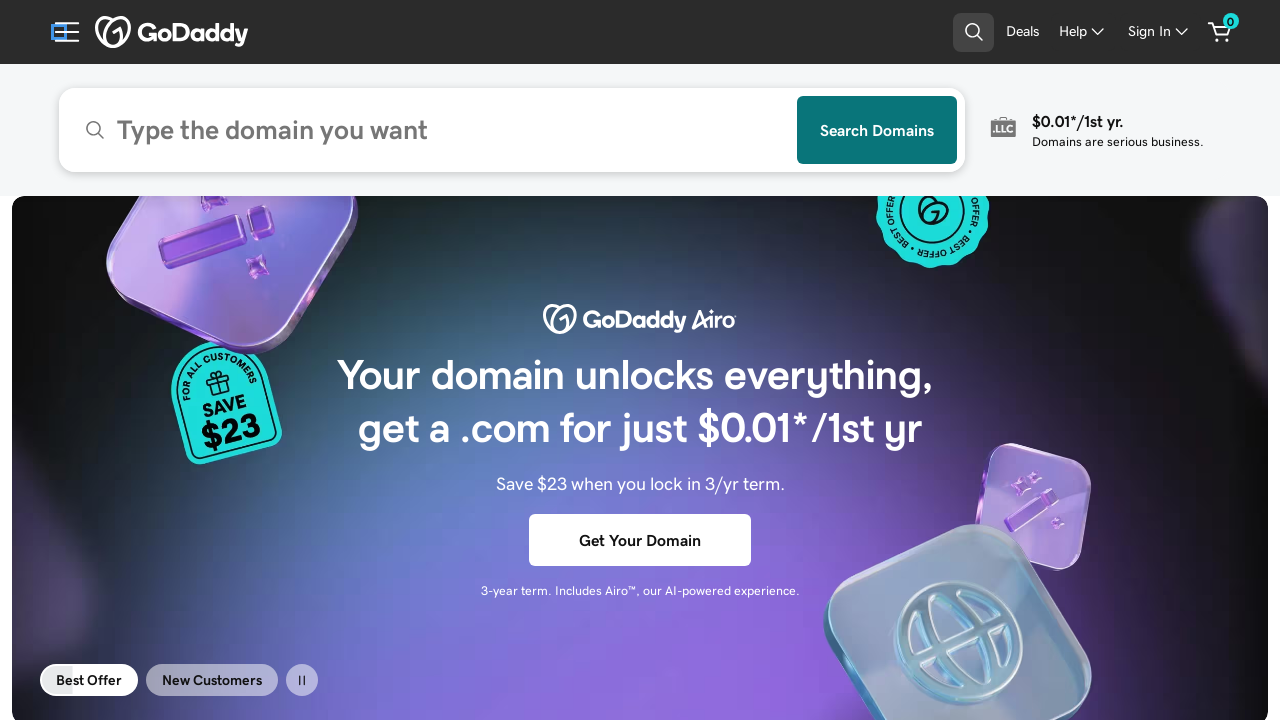

Waited for page to fully load (domcontentloaded state)
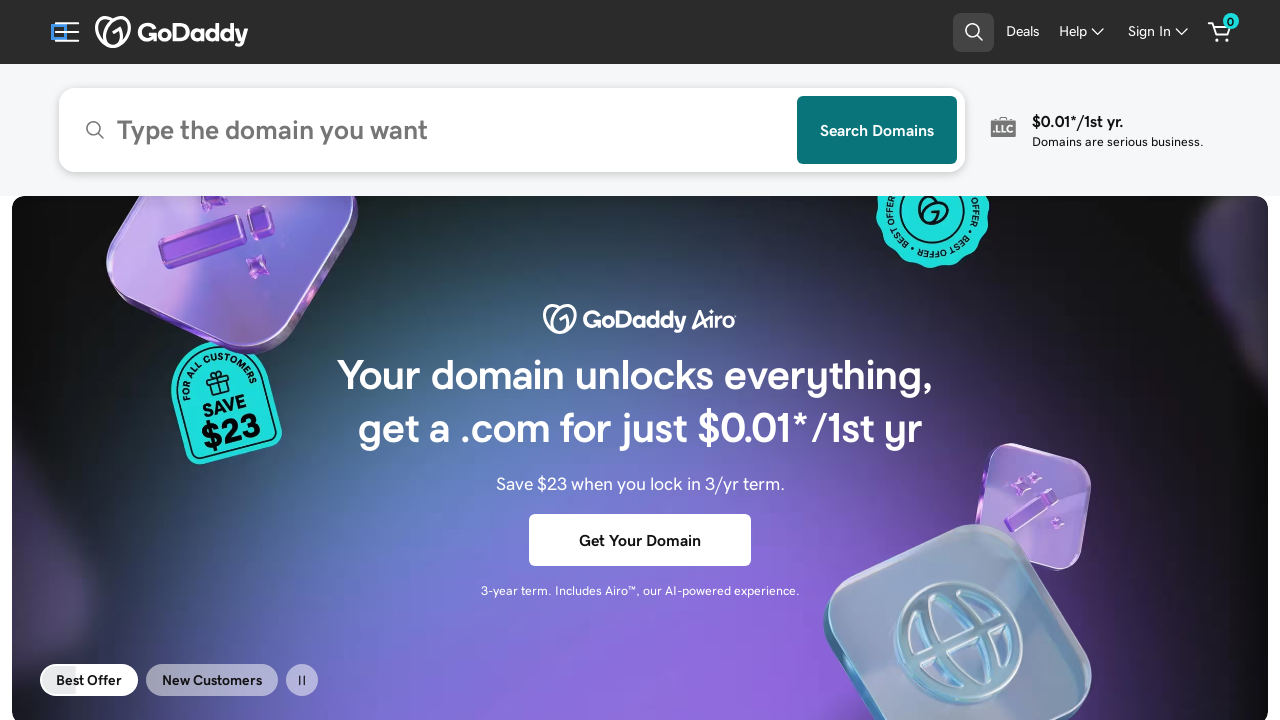

Retrieved page title: GoDaddy Official Site: Get a Domain & Launch Your Website.
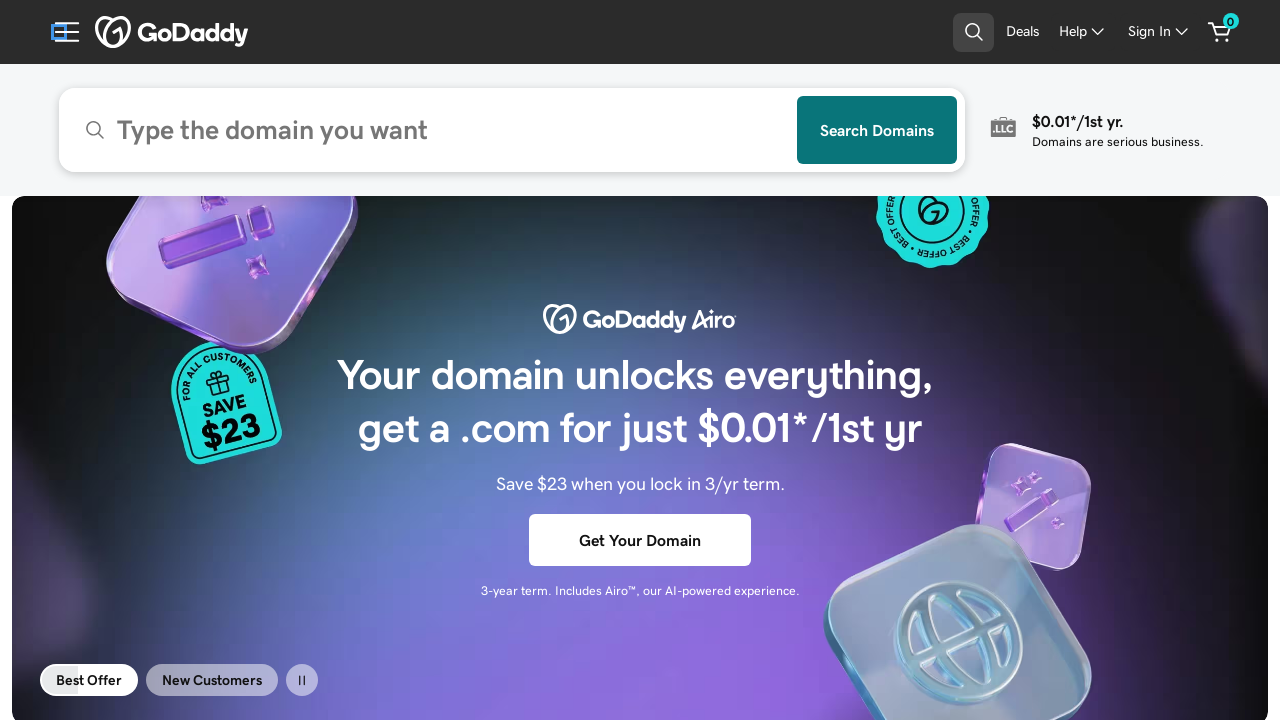

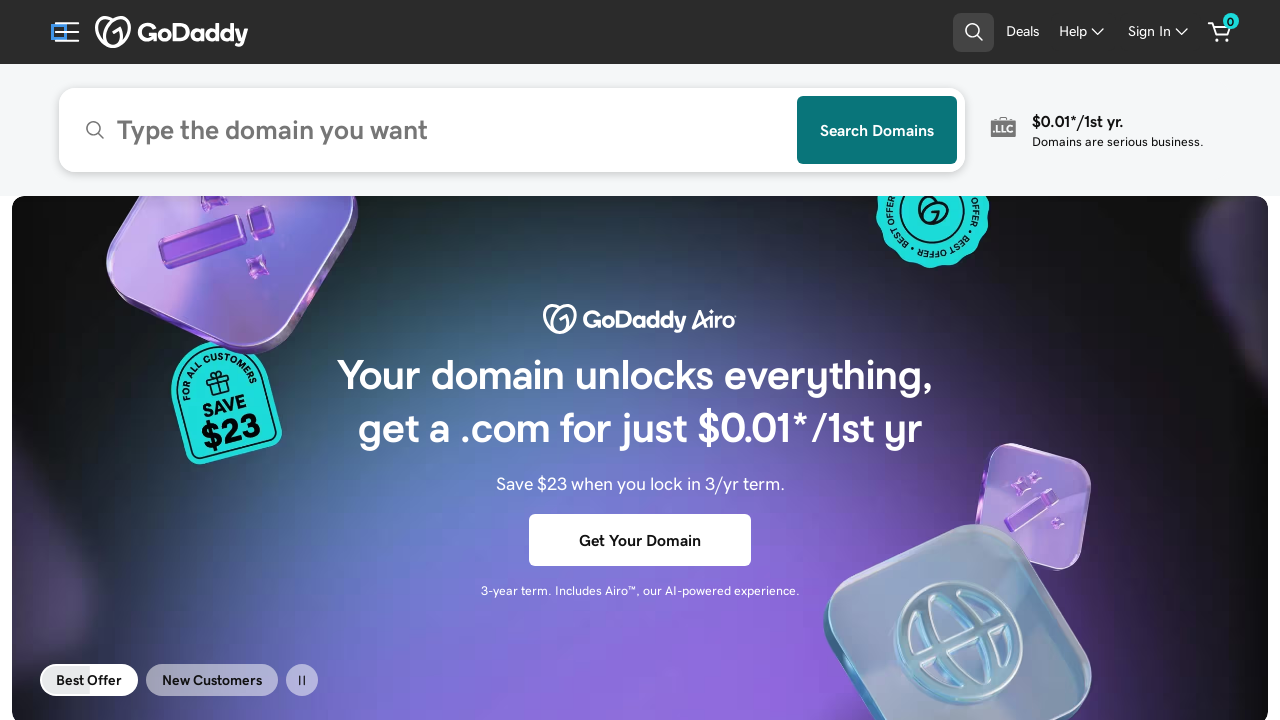